Tests the Challenging DOM page by verifying the title, paragraph text, and that button IDs change after page refresh.

Starting URL: https://the-internet.herokuapp.com/challenging_dom

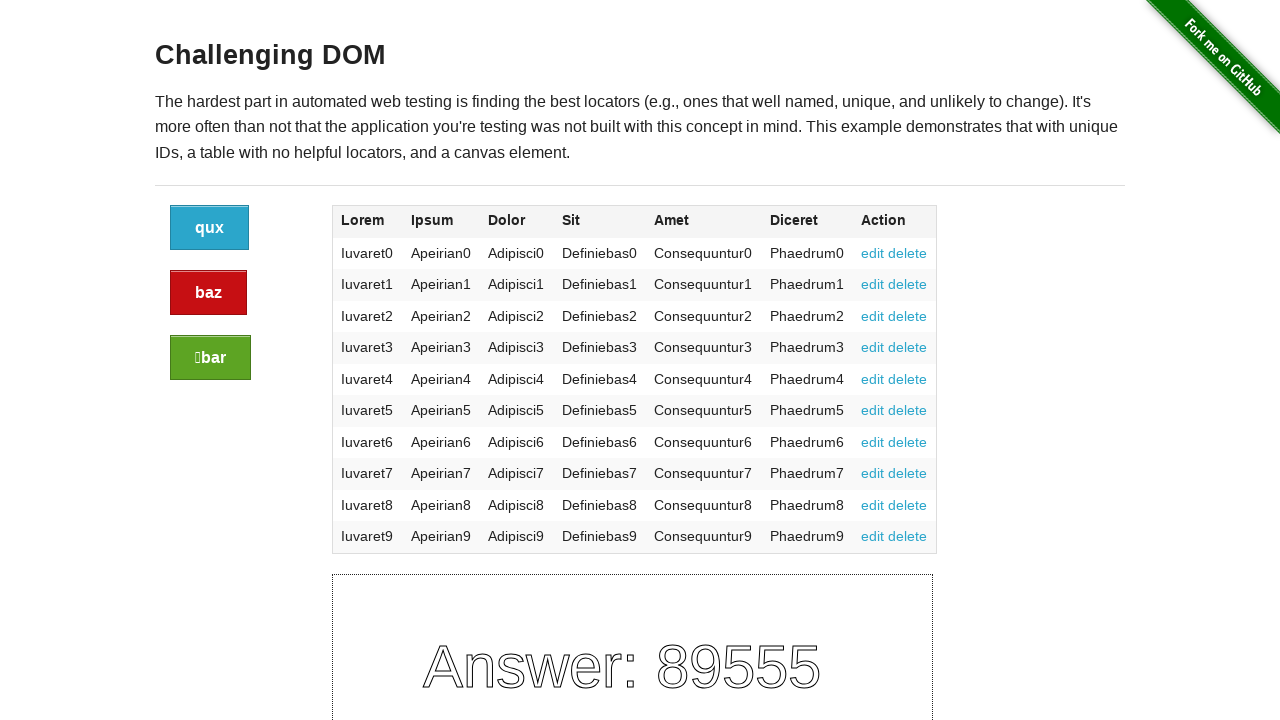

Waited for h3 heading to load
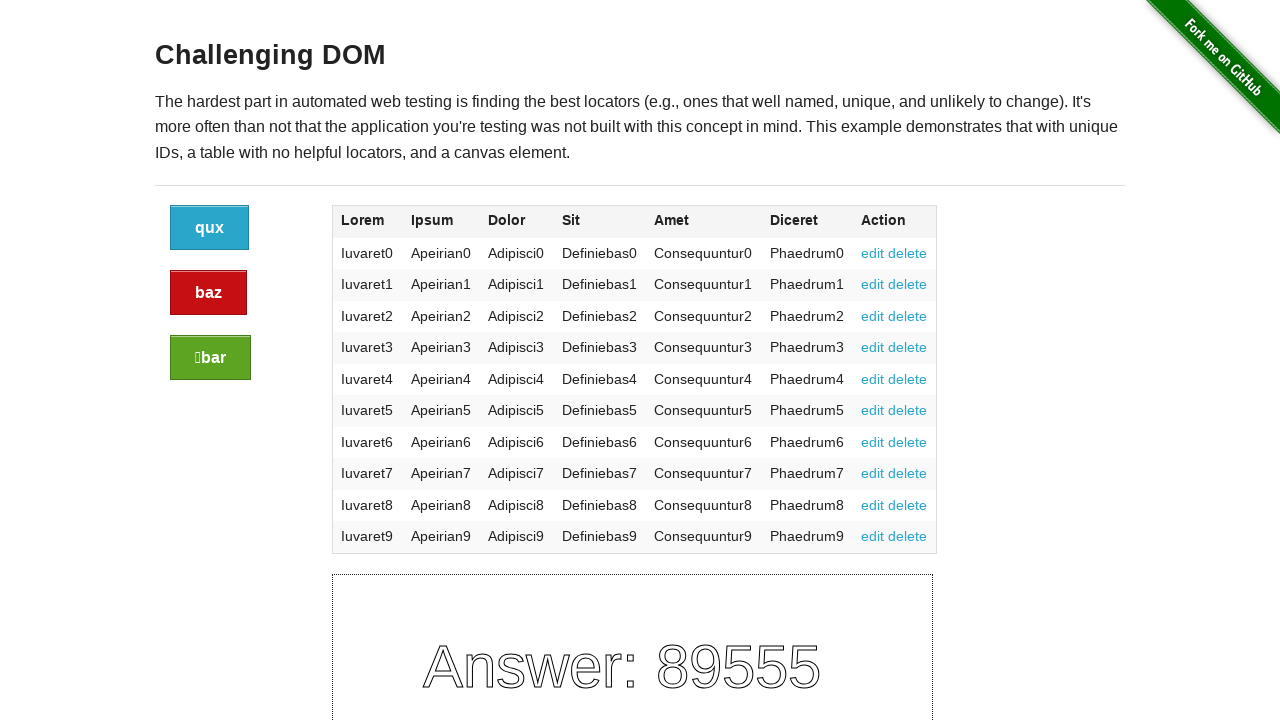

Waited for button elements to load
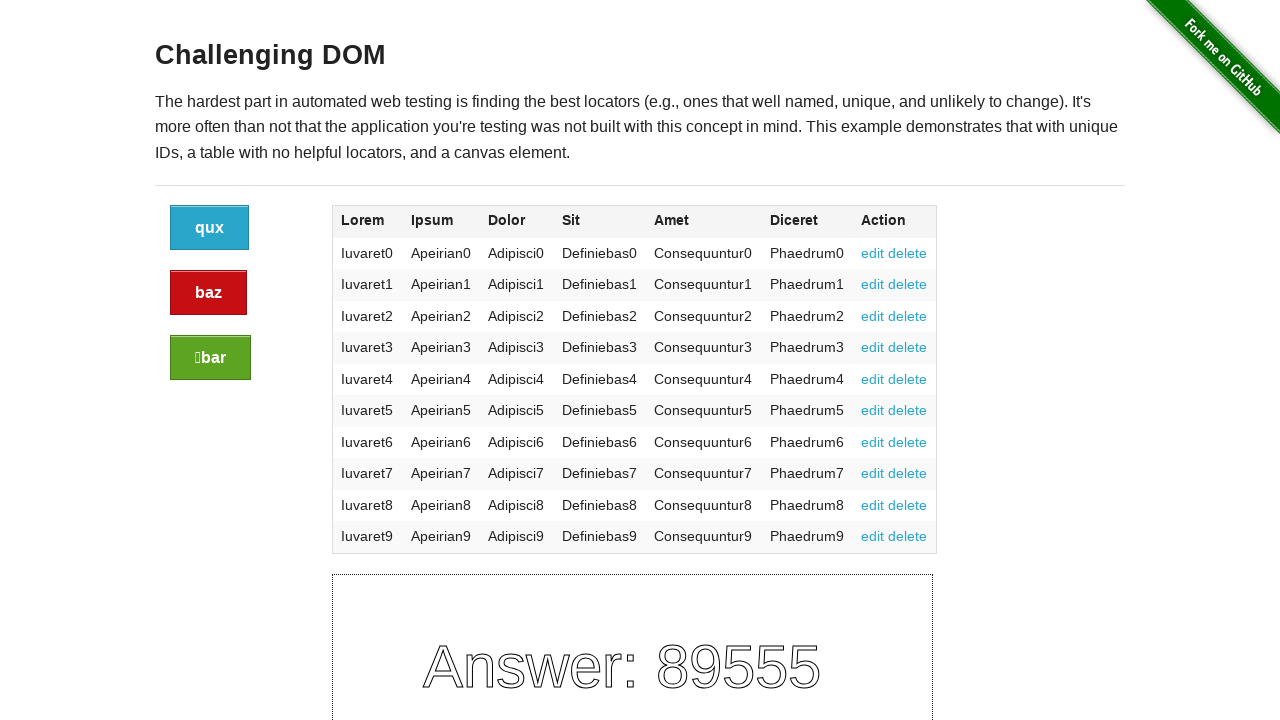

Reloaded the page to verify button IDs change
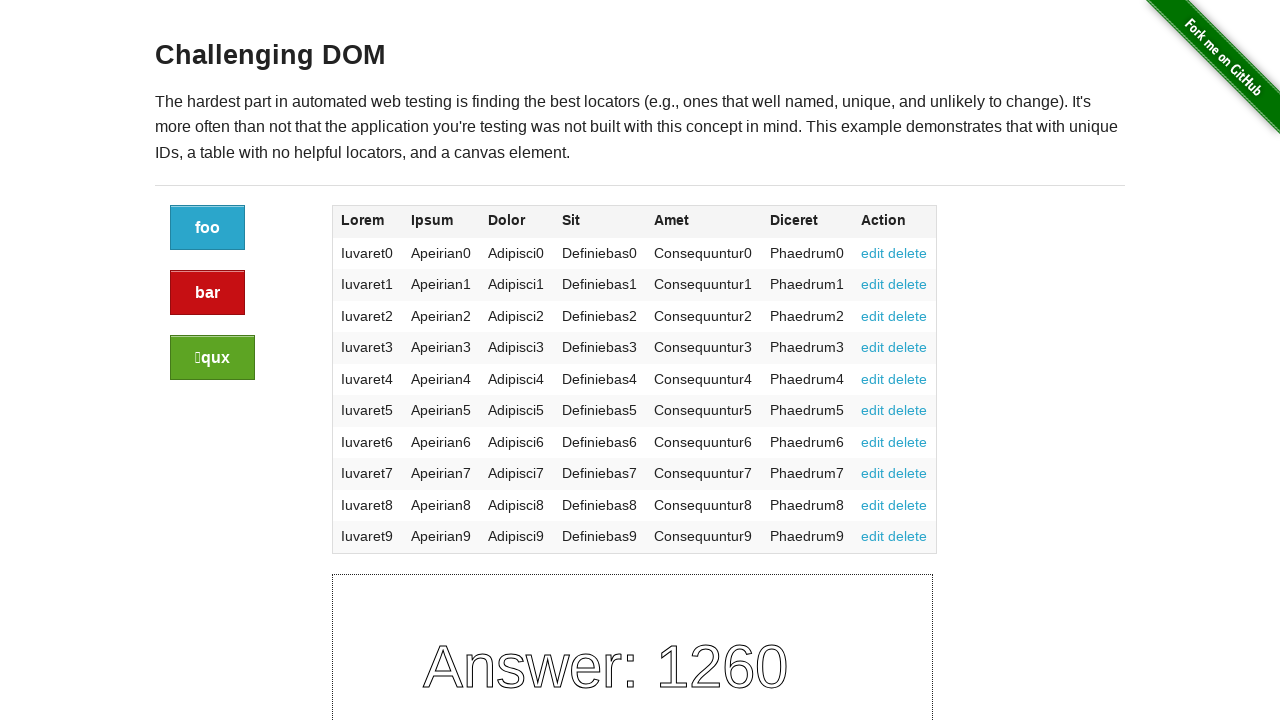

Waited for button elements to load after page refresh
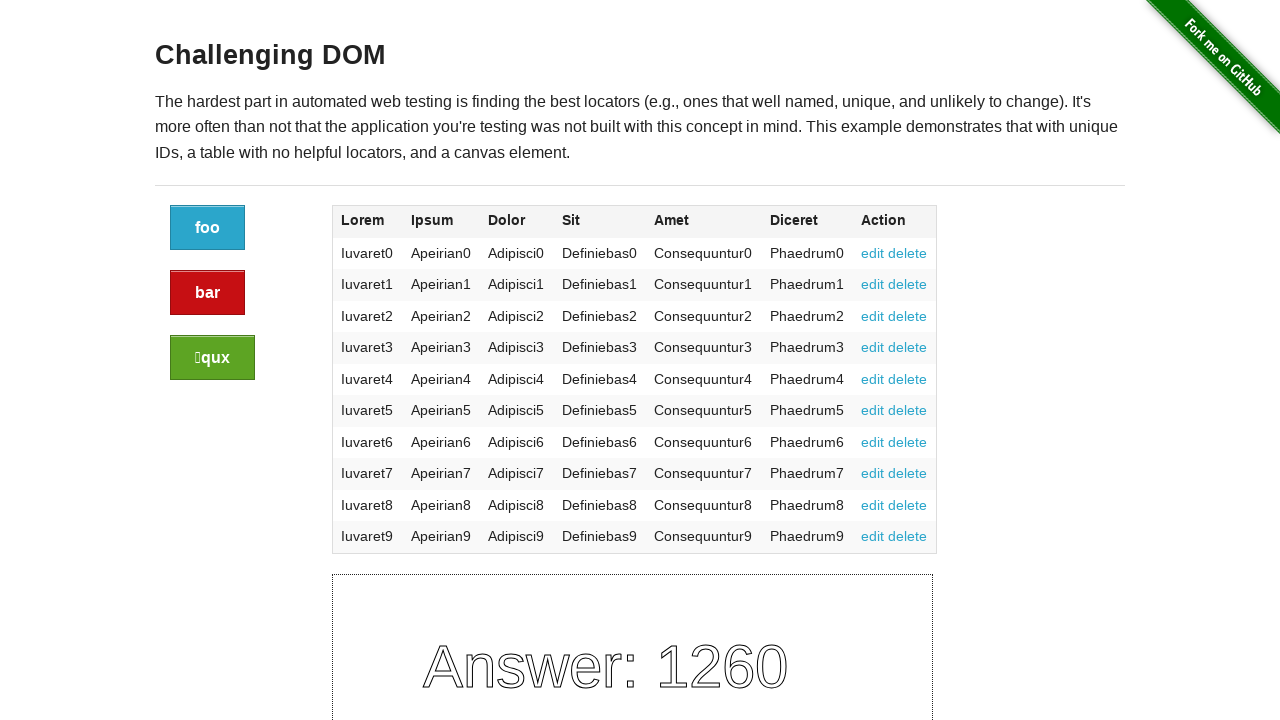

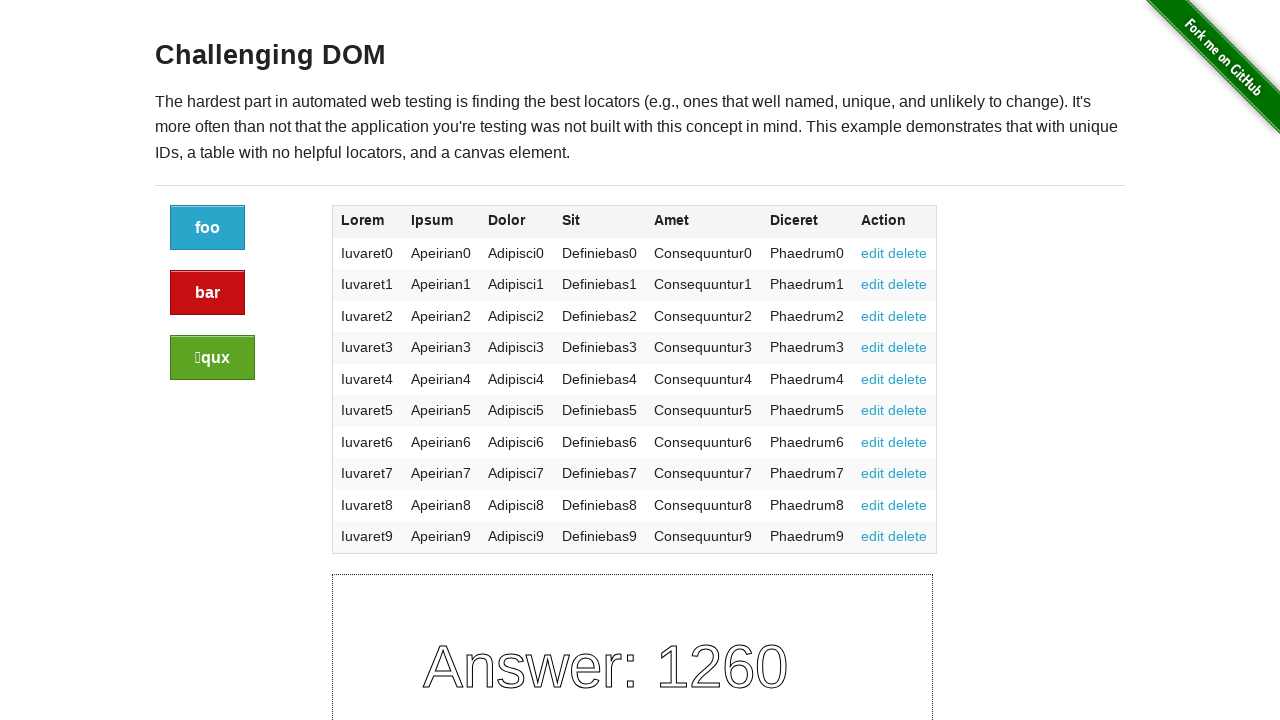